Tests editing a todo item by double-clicking to enter edit mode, changing the text, and verifying the edit was saved

Starting URL: https://demo.playwright.dev/todomvc

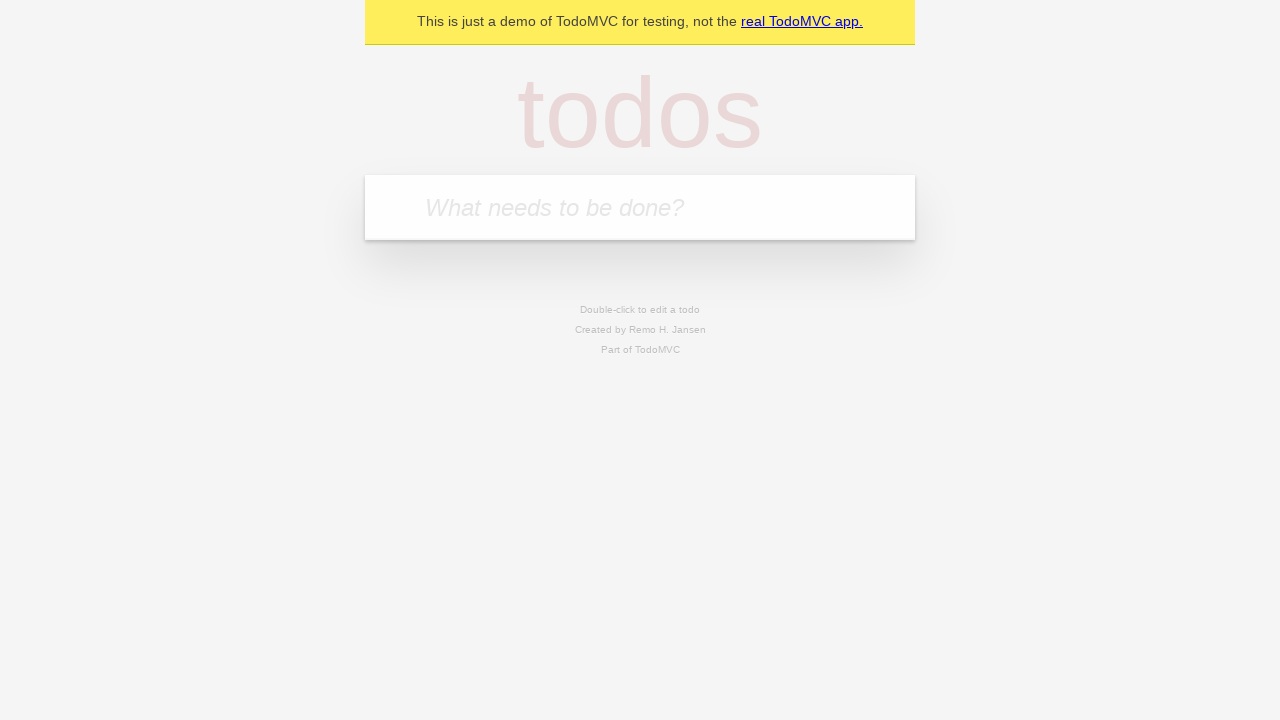

Waited for page to load (networkidle)
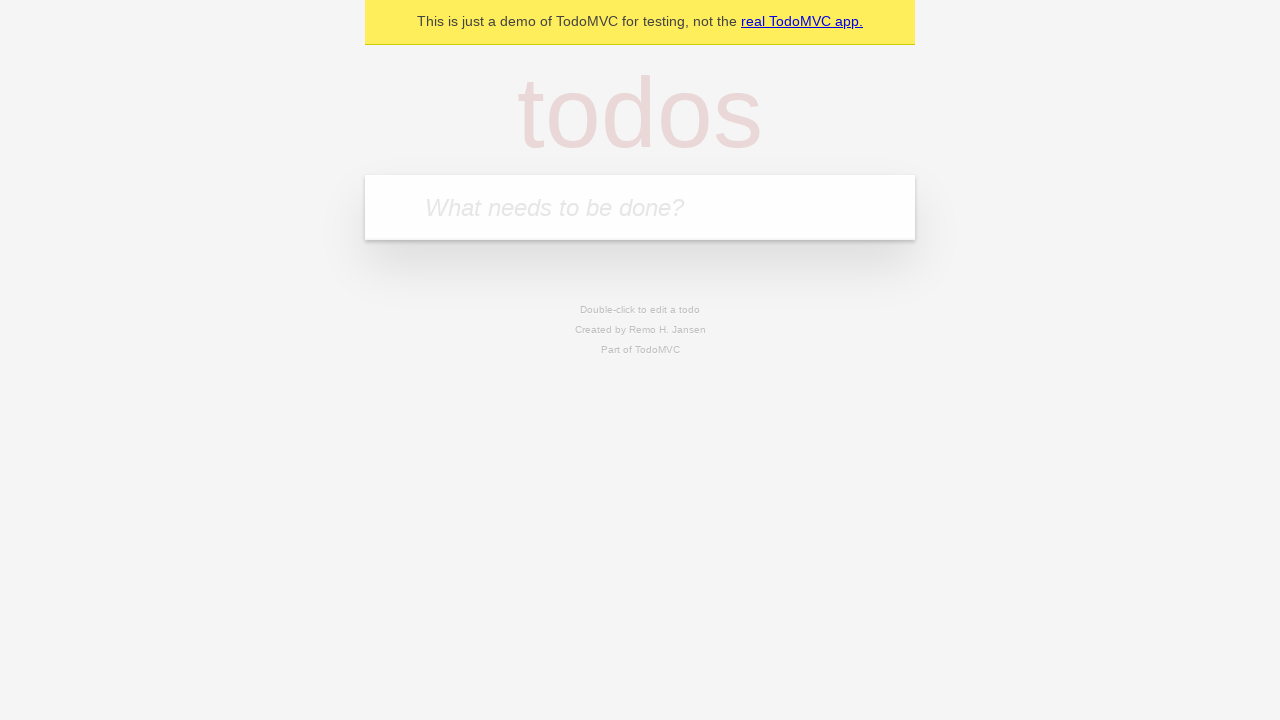

Filled new todo input with 'Original task' on .new-todo
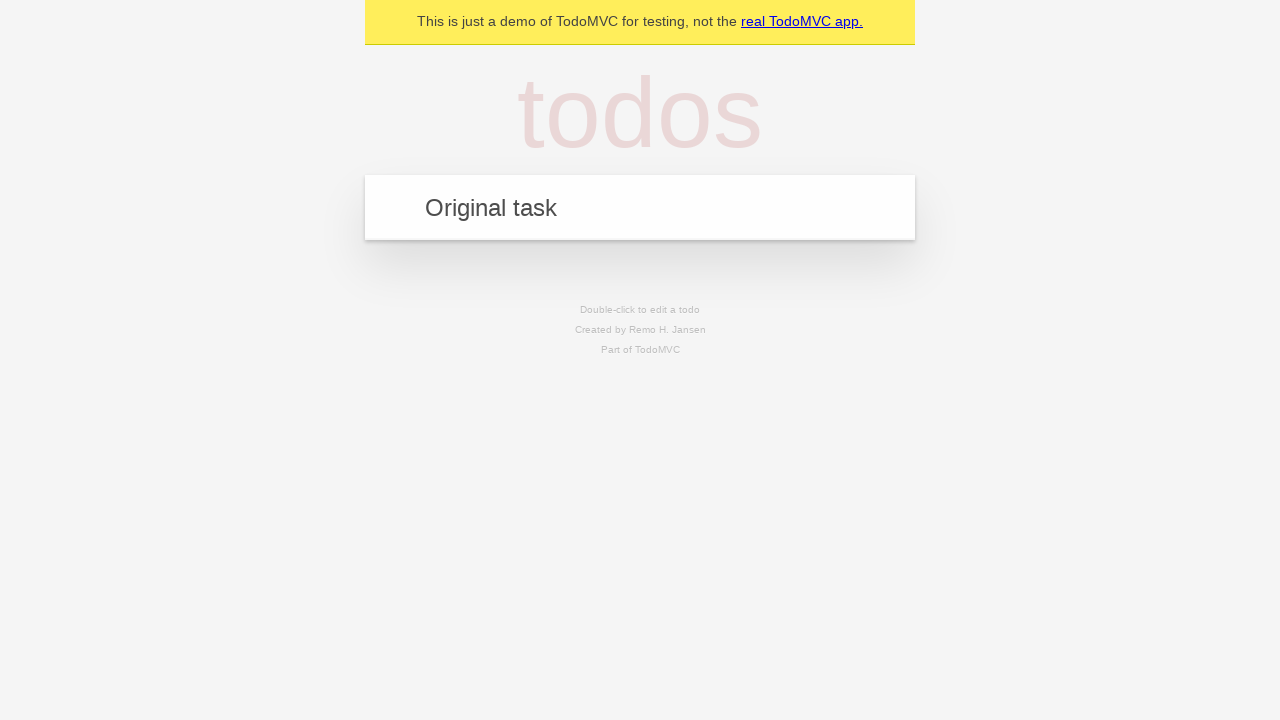

Pressed Enter to add the new todo on .new-todo
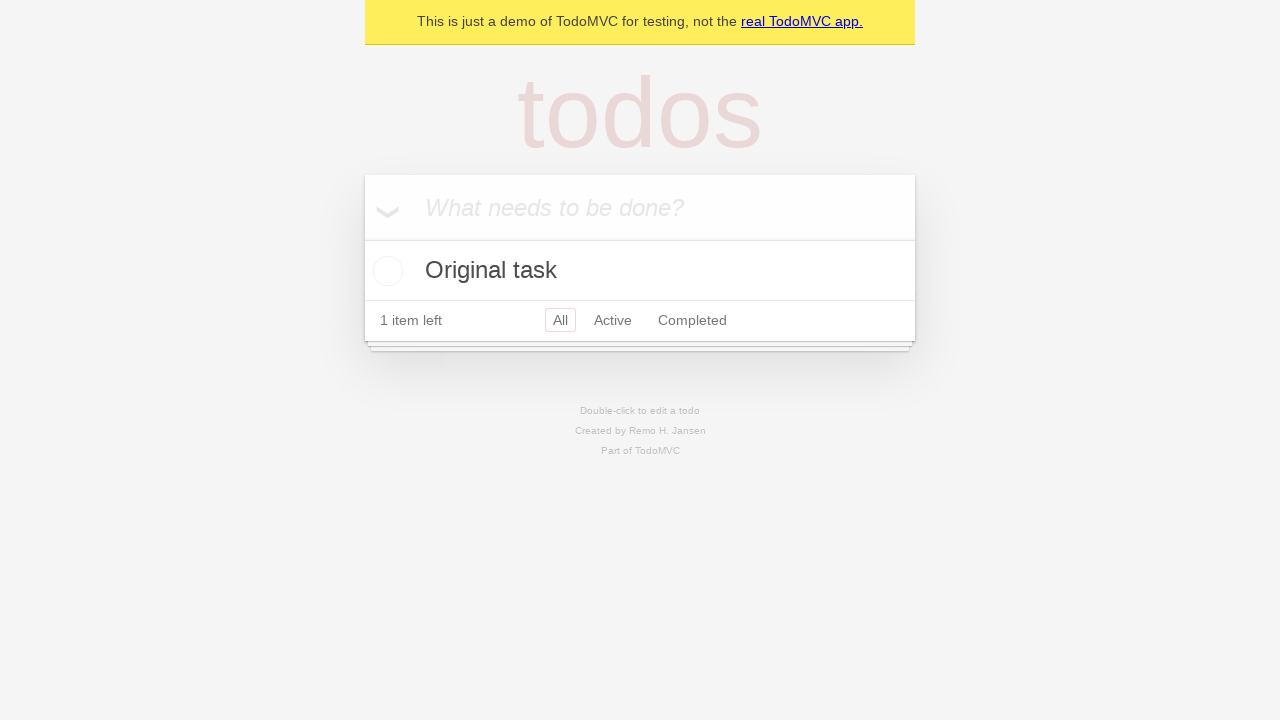

Double-clicked first todo item to enter edit mode at (640, 271) on .todo-list li >> nth=0
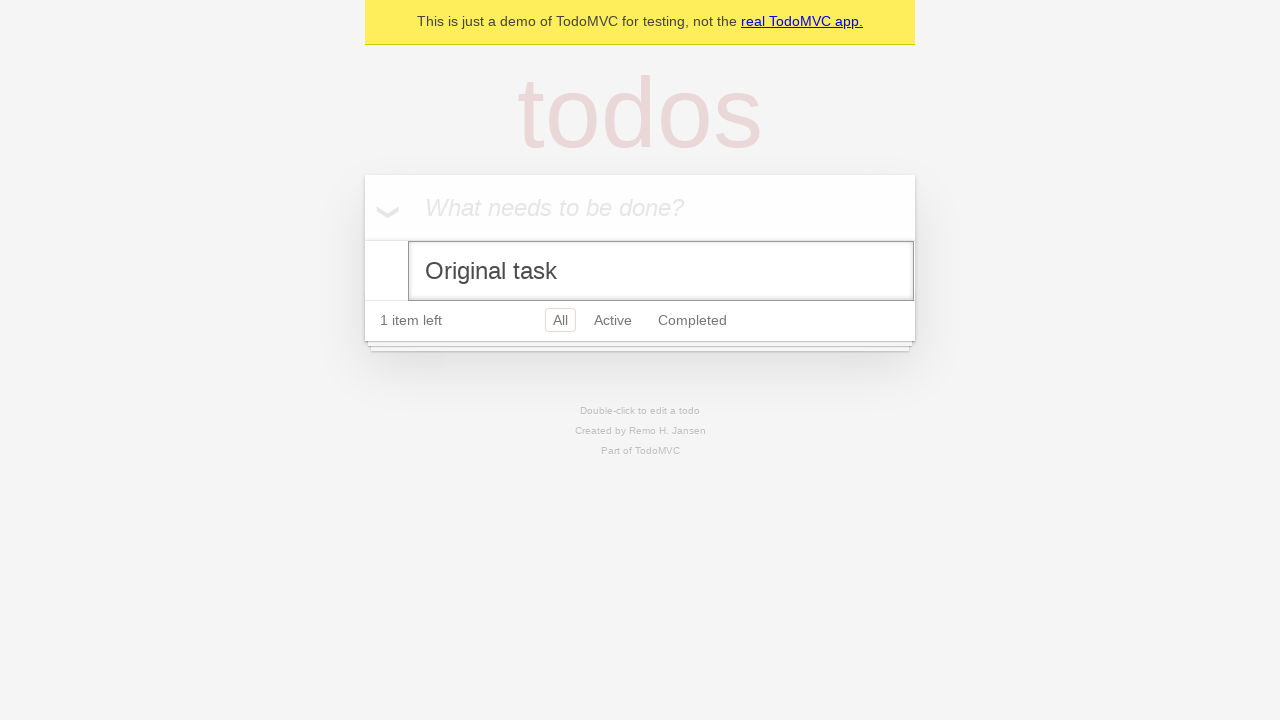

Filled edit field with 'Edited task' on .todo-list li >> nth=0 >> .edit
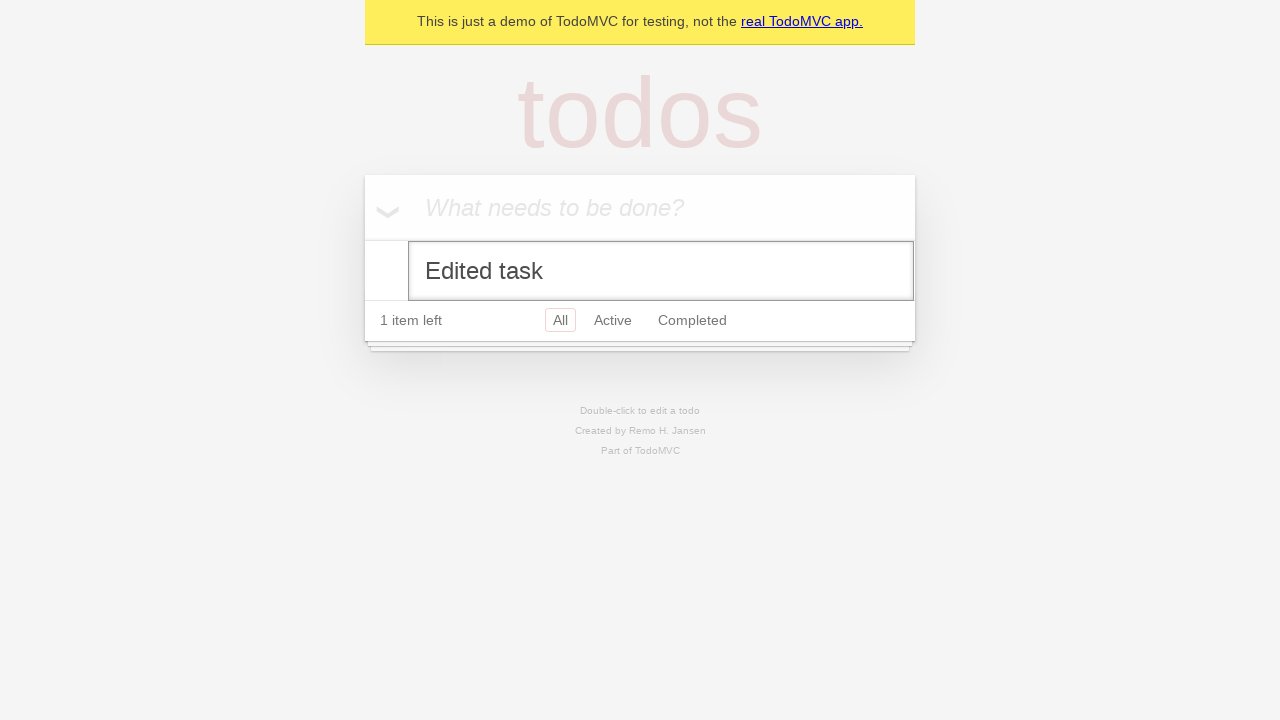

Pressed Enter to save the edited todo on .todo-list li >> nth=0 >> .edit
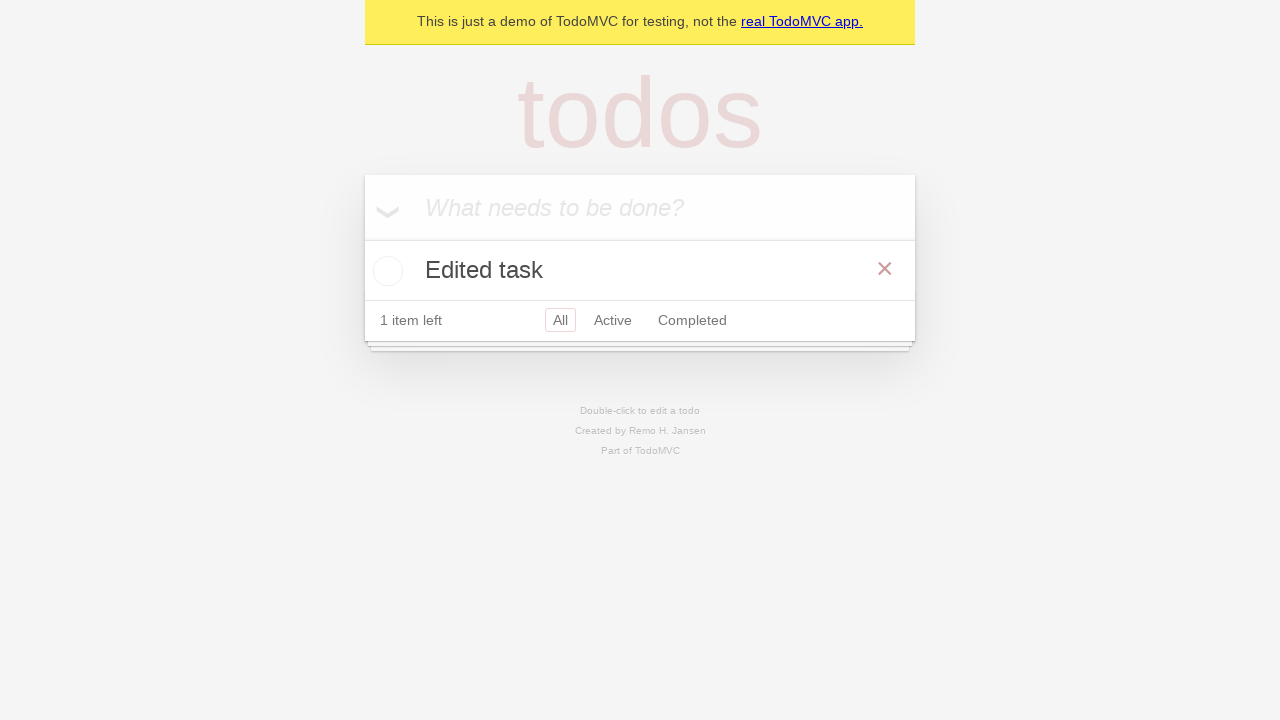

Verified that todo label text is now 'Edited task'
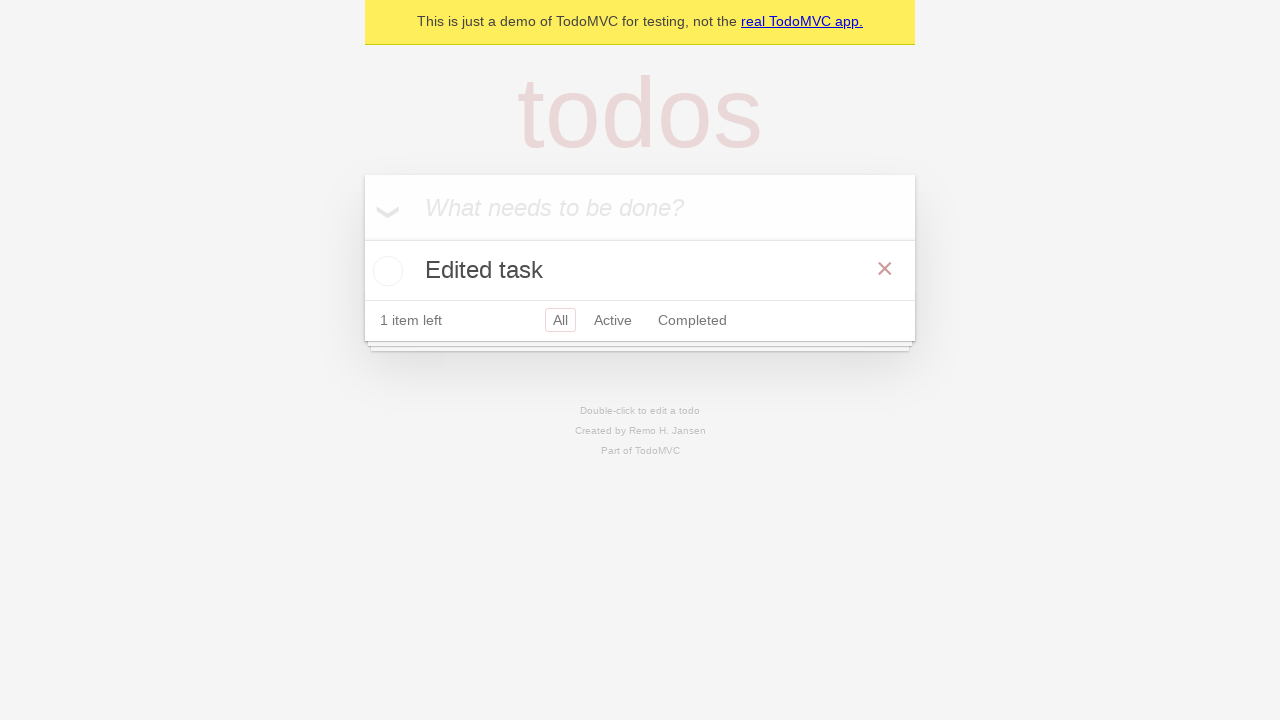

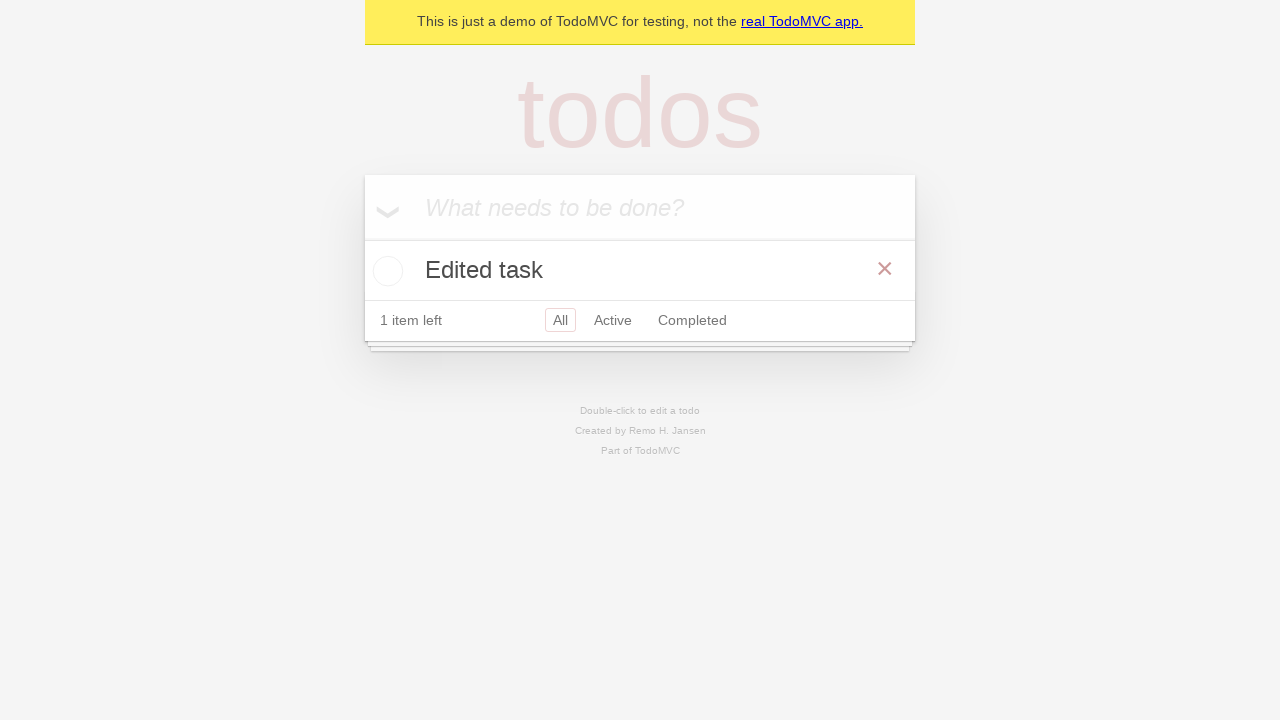